Searches for "phone", clicks the first product in results, and verifies the product name contains "phone"

Starting URL: https://www.testotomasyonu.com

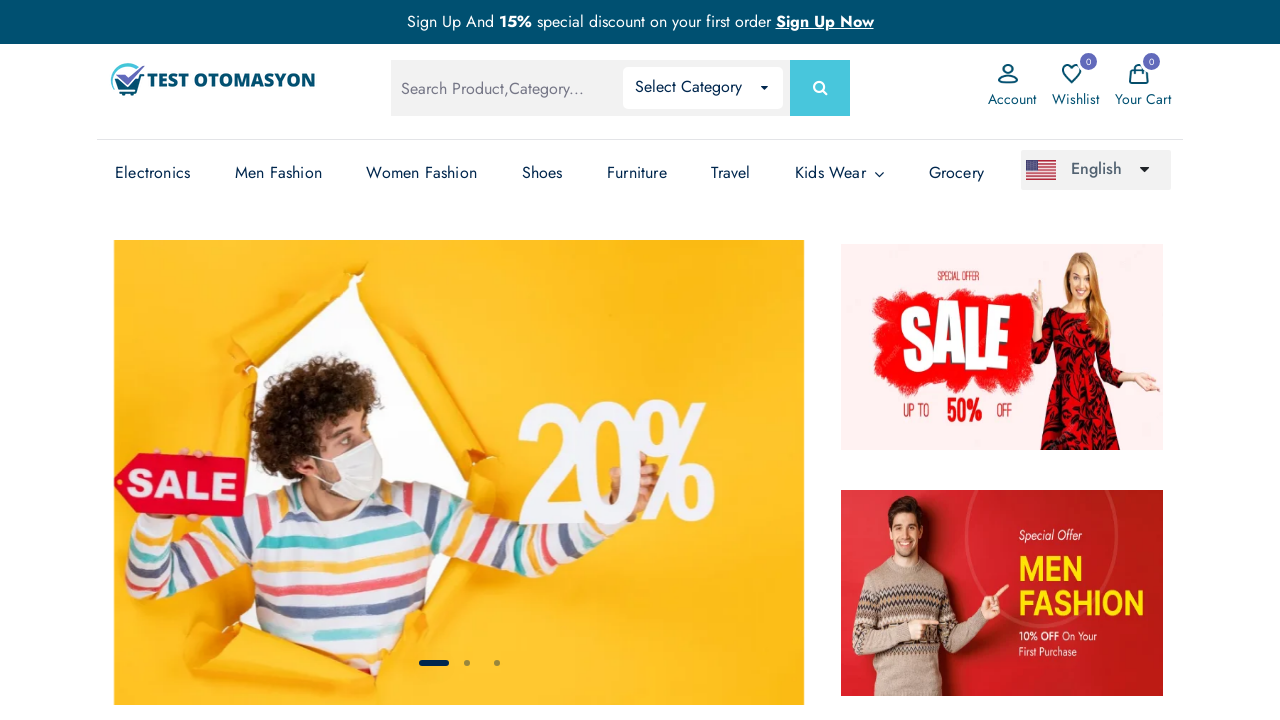

Filled search box with 'phone' on #global-search
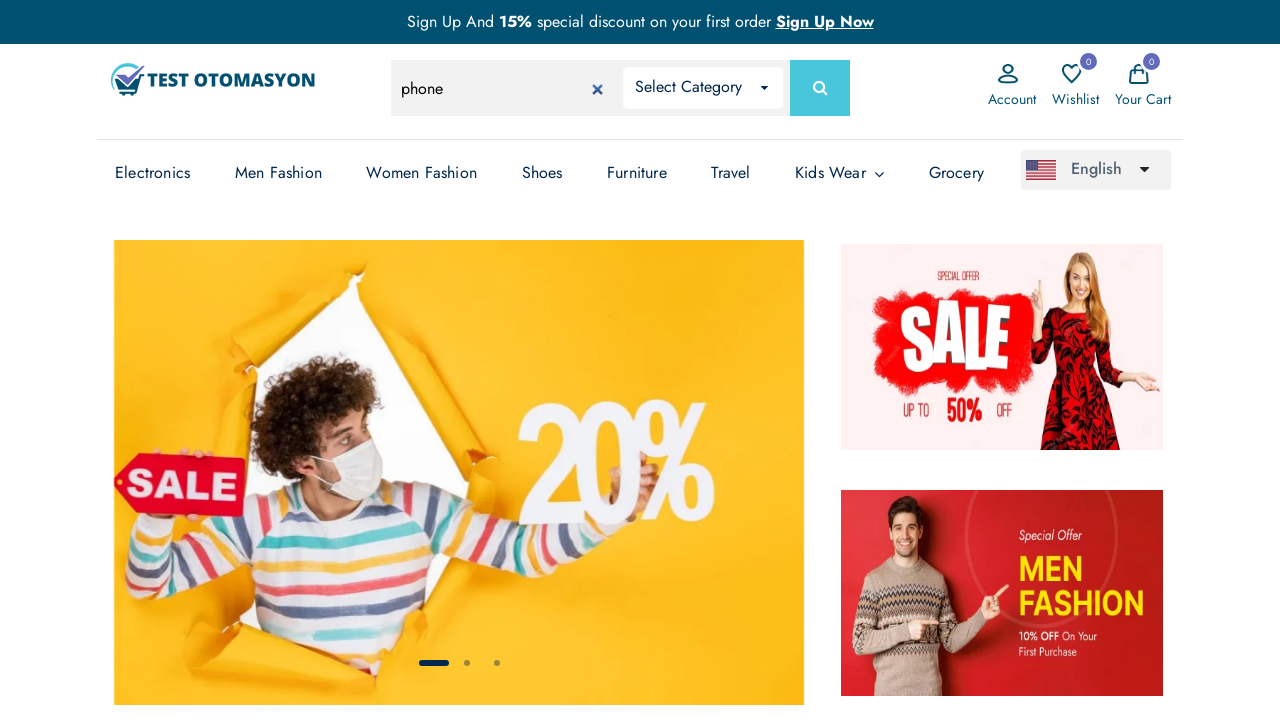

Pressed Enter to submit search on #global-search
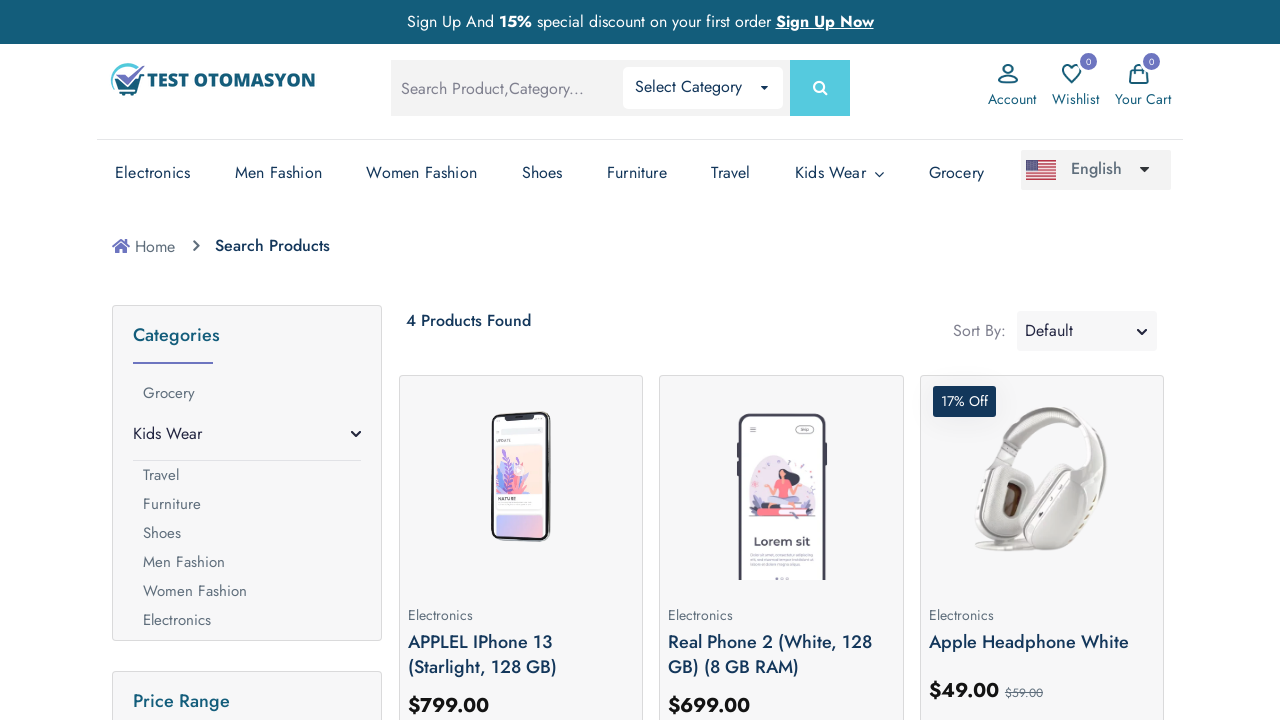

Search results loaded with product images
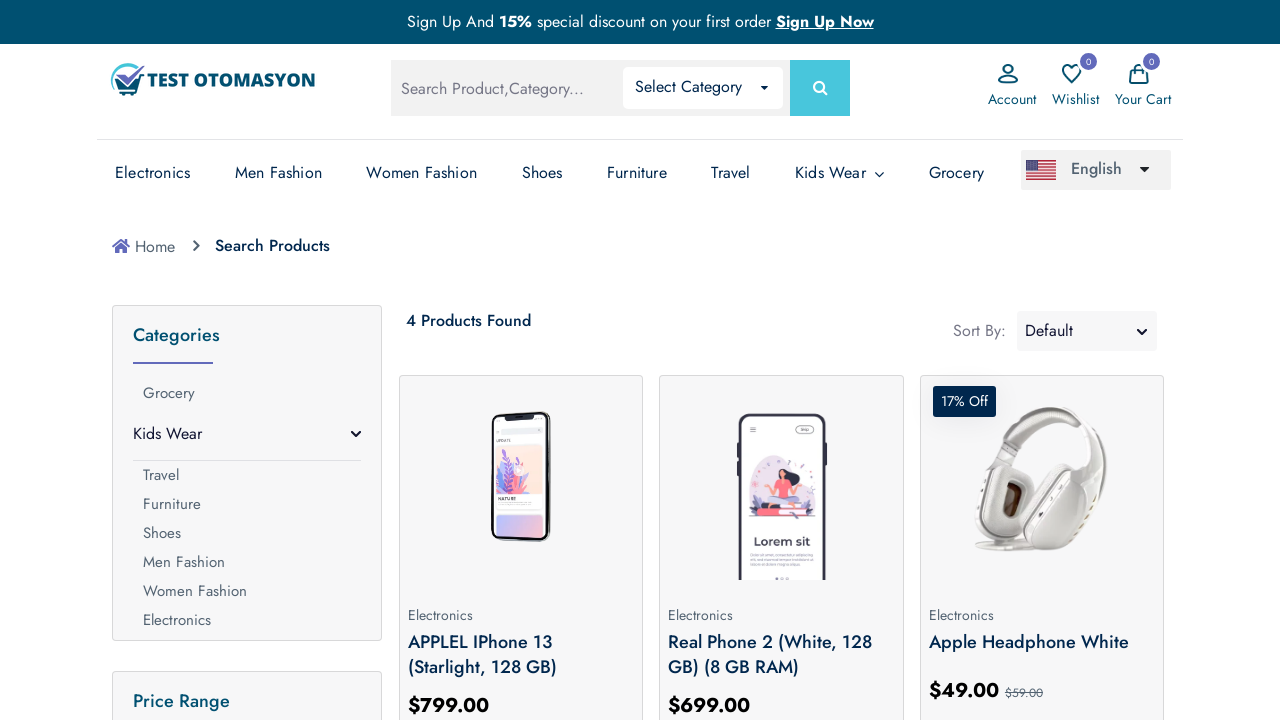

Clicked on the first product in search results at (521, 480) on (//*[@class='prod-img'])[1]
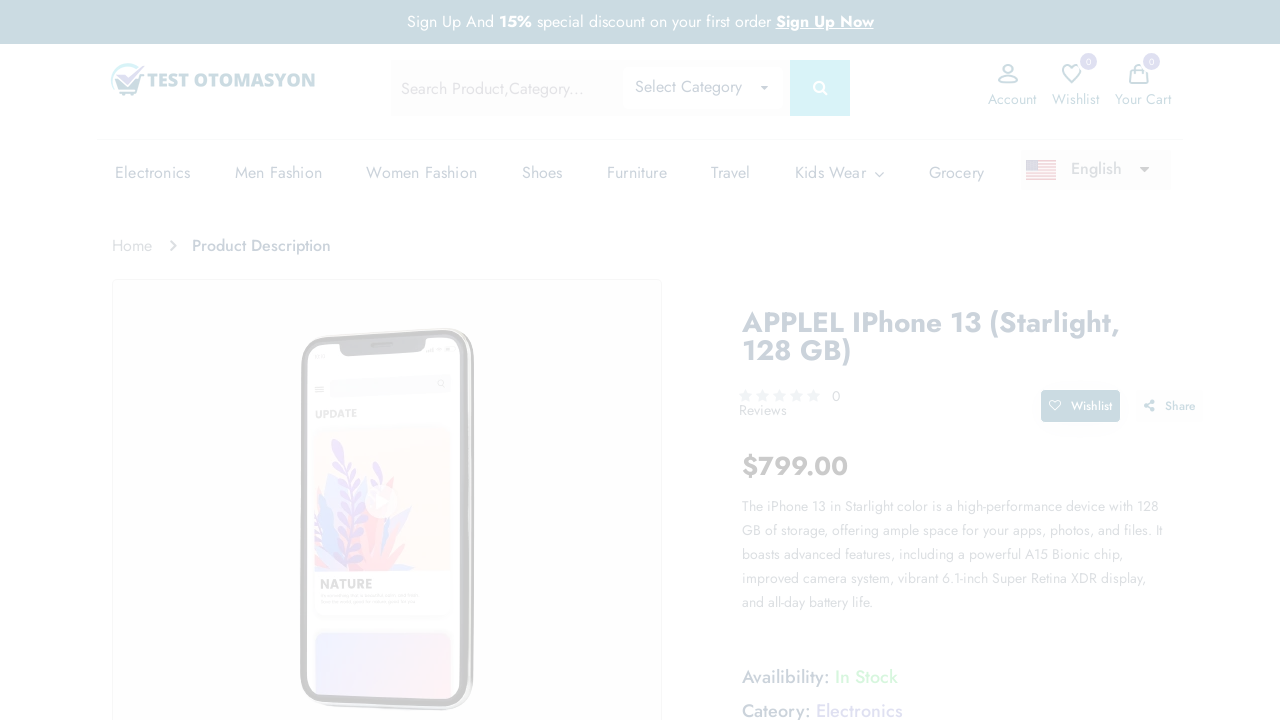

Product page loaded with product name element
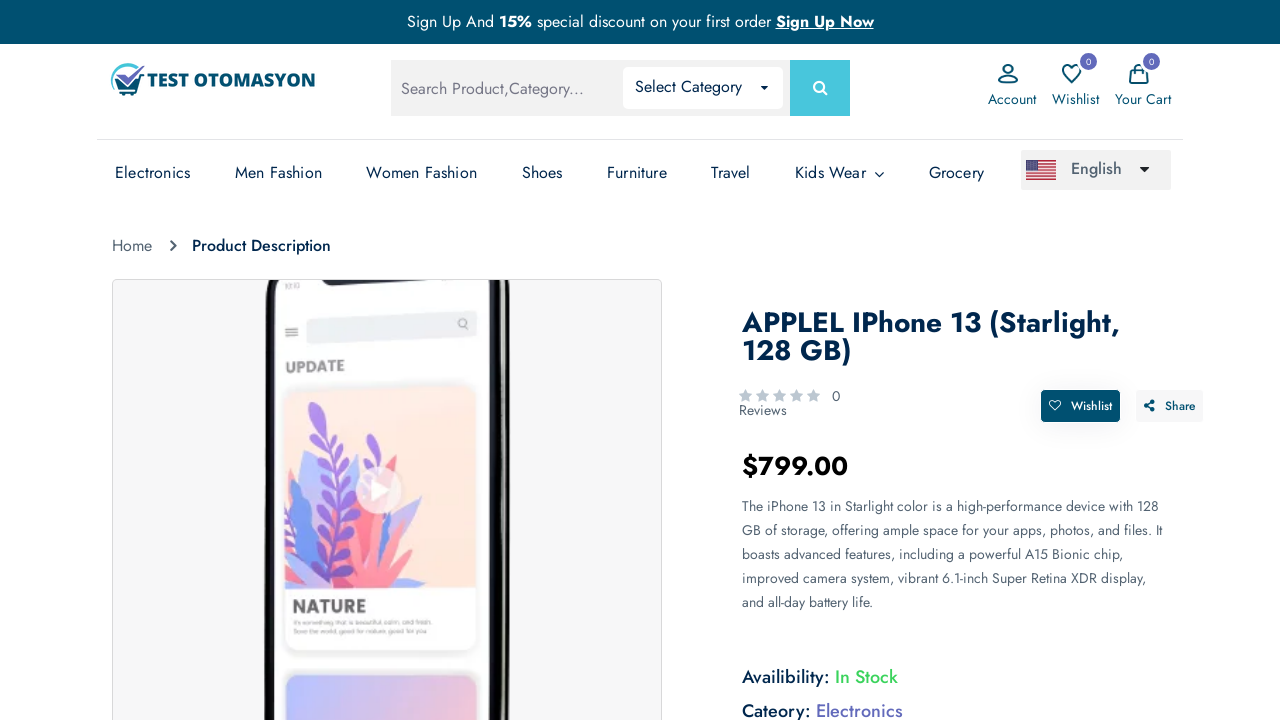

Retrieved product name from page
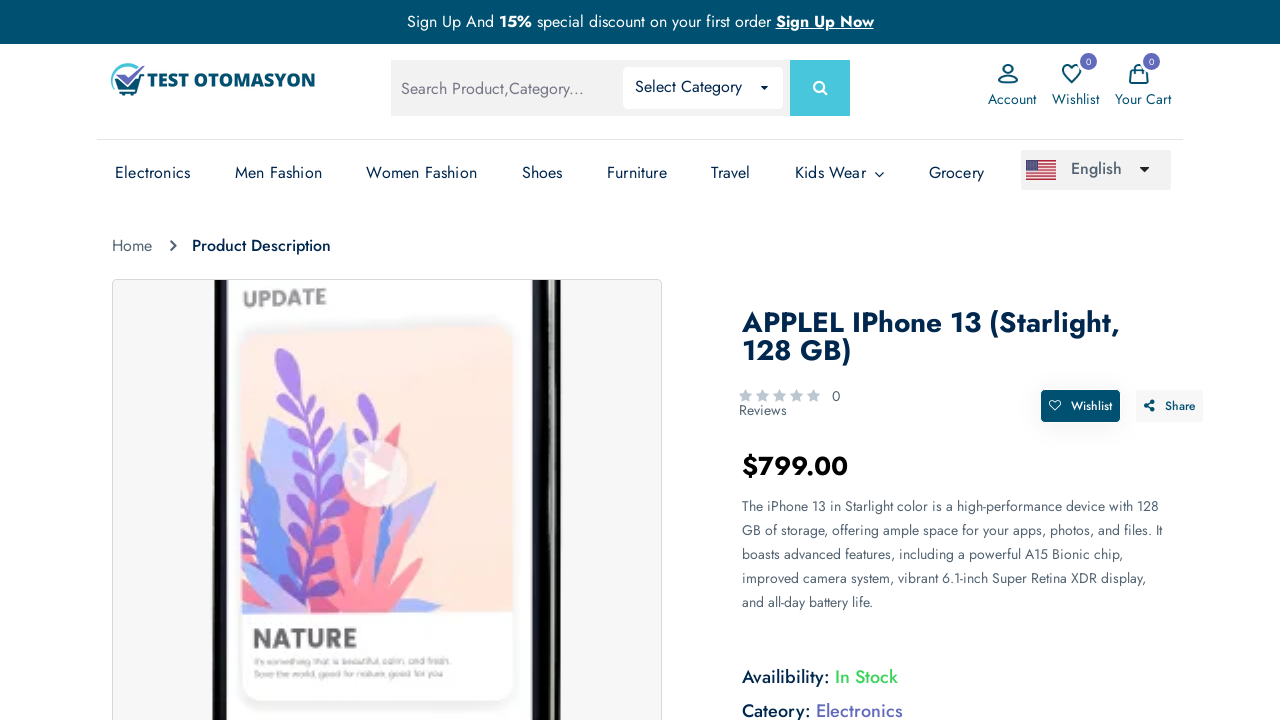

Verified that product name contains 'phone'
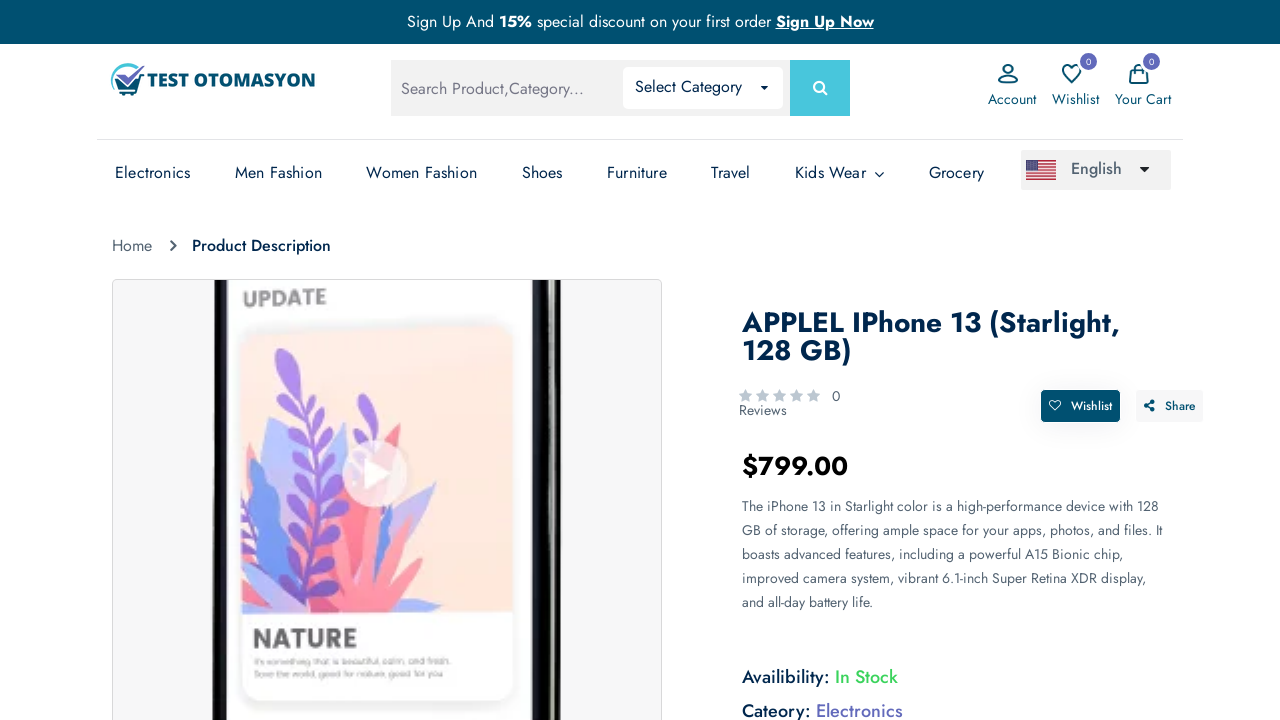

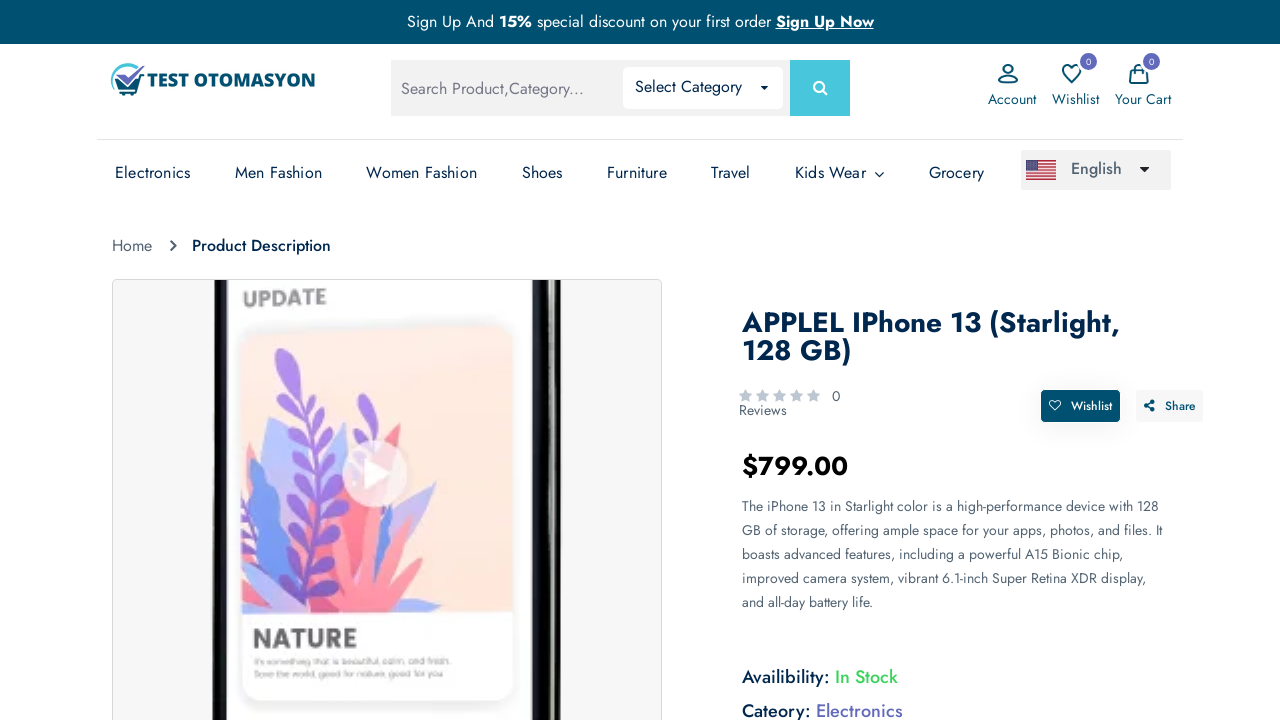